Tests dropdown menu functionality by selecting options using index, value, and visible text methods, then verifies all dropdown options are displayed correctly.

Starting URL: https://the-internet.herokuapp.com/dropdown

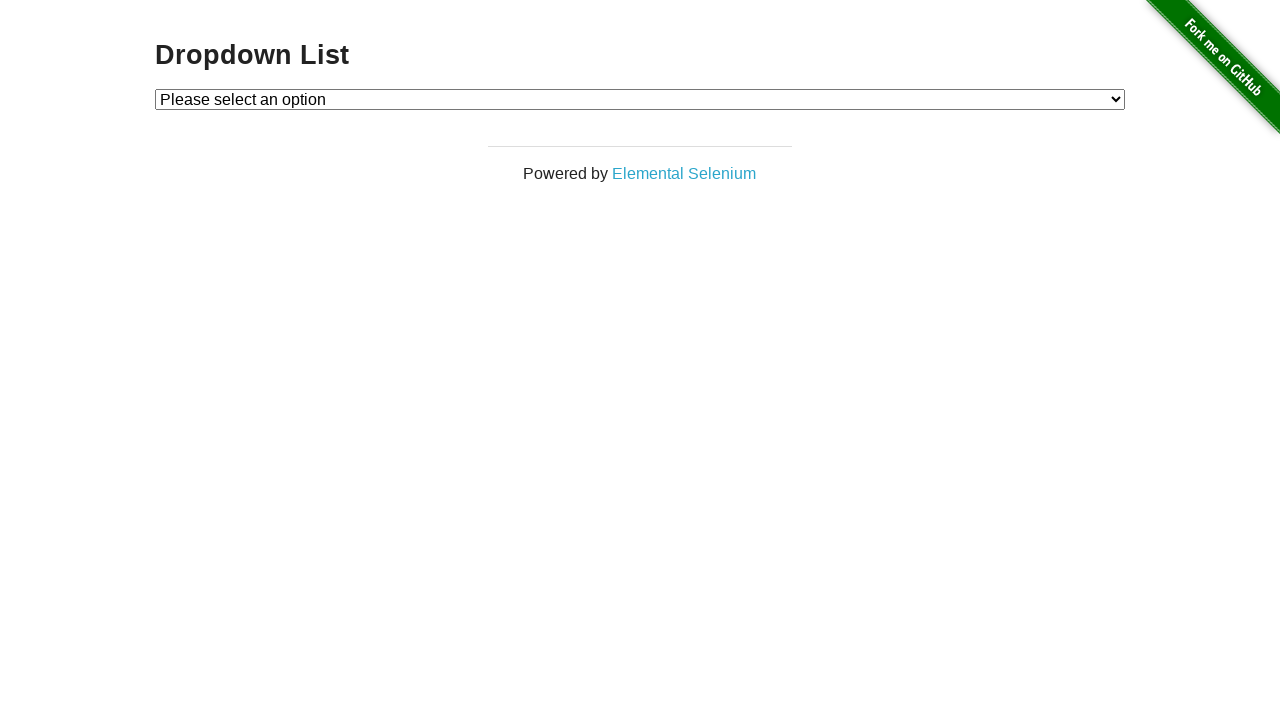

Selected Option 1 using index method on #dropdown
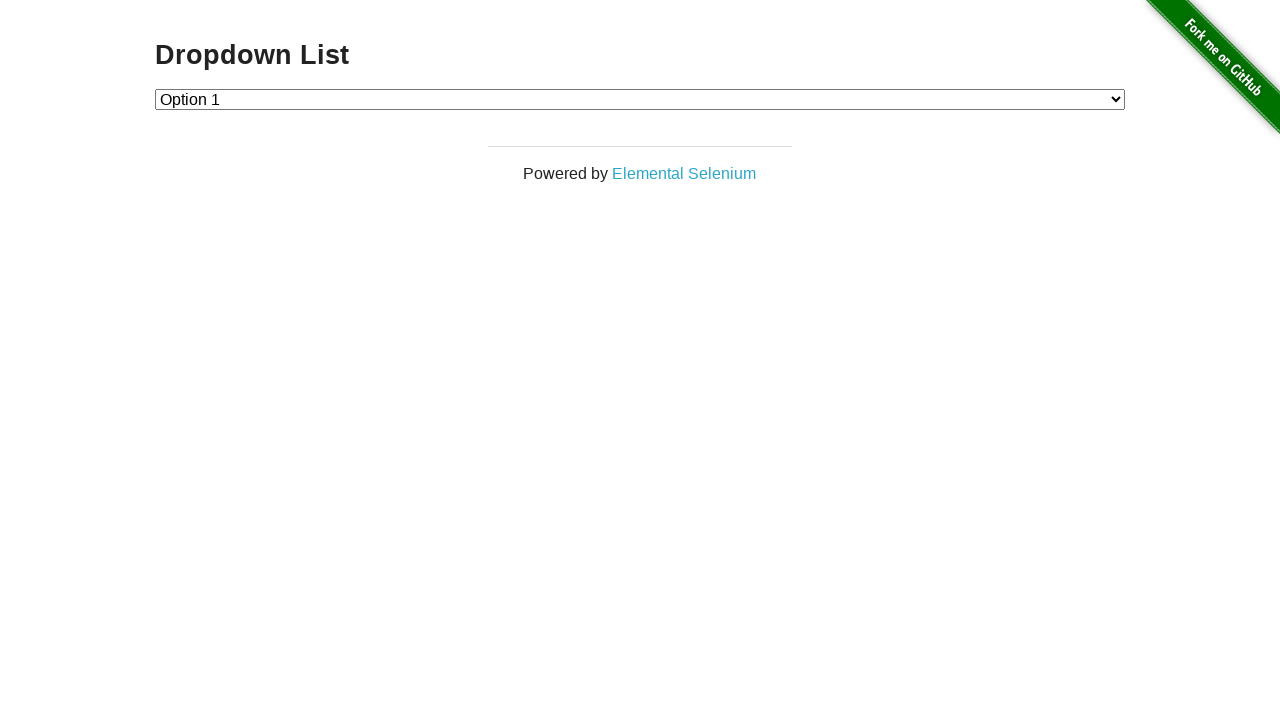

Verified selected option: Option 1
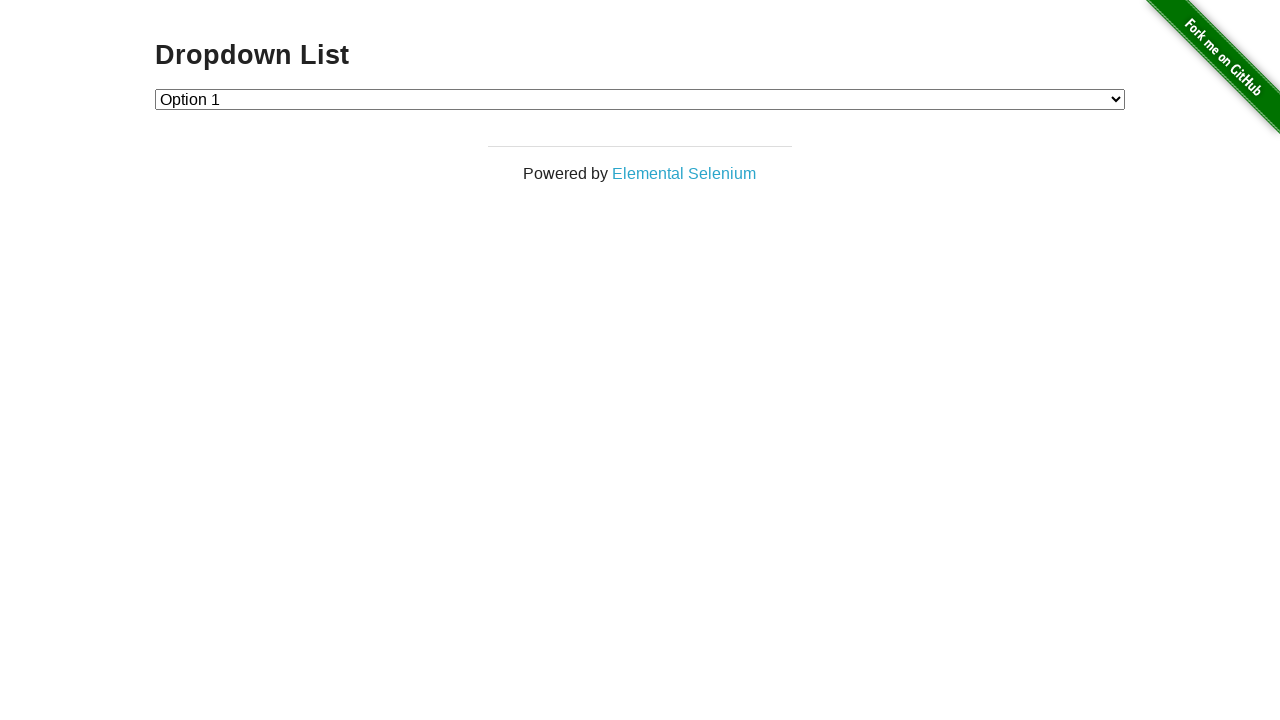

Waited 2000ms
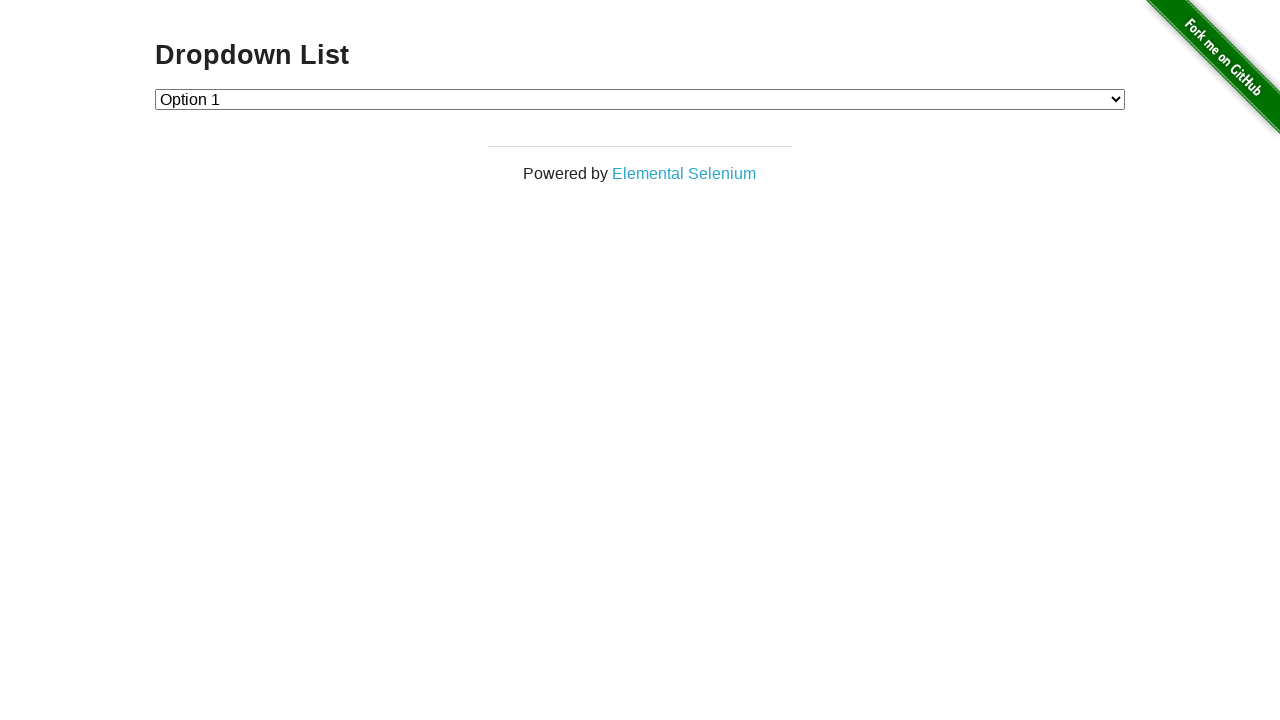

Selected Option 2 using value method on #dropdown
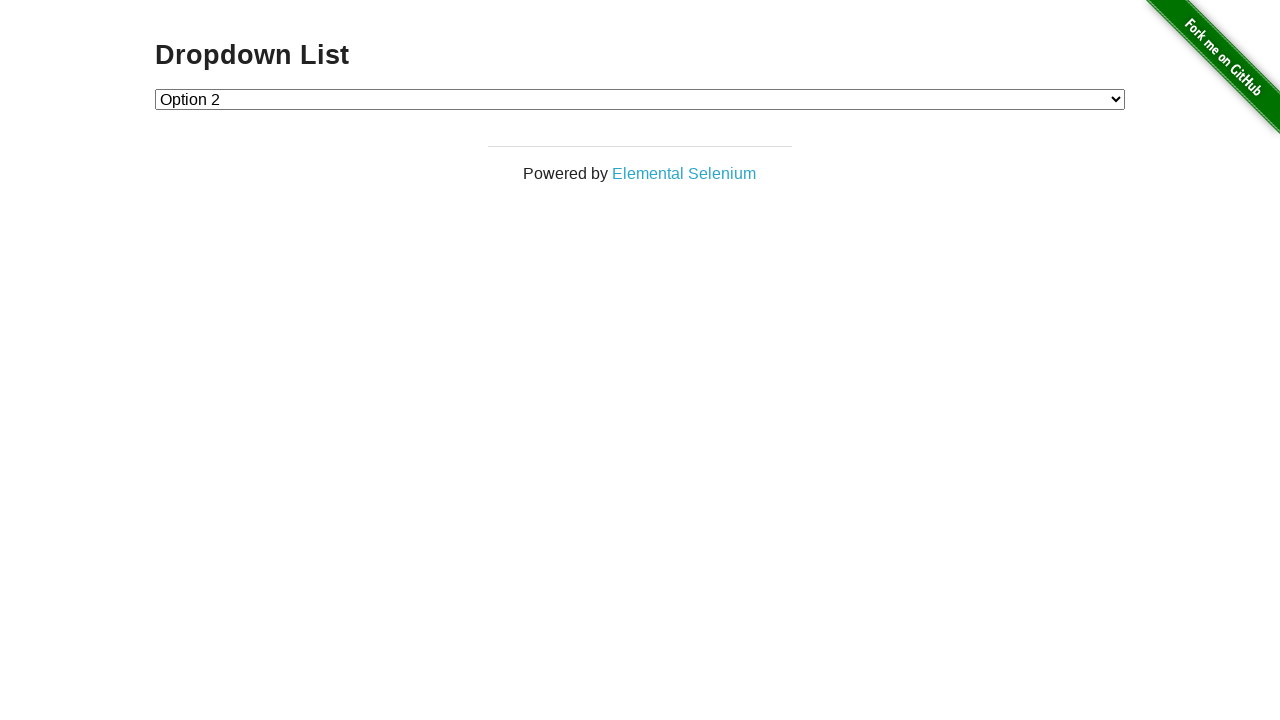

Verified selected option: Option 2
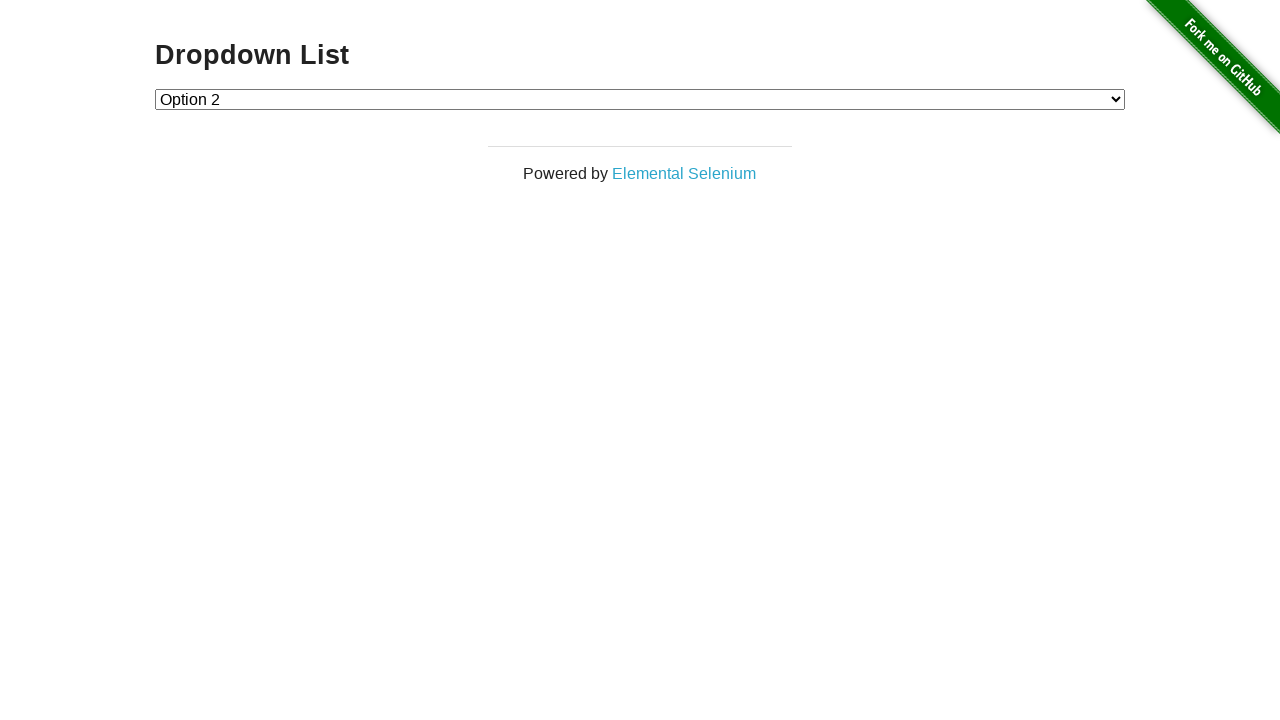

Waited 2000ms
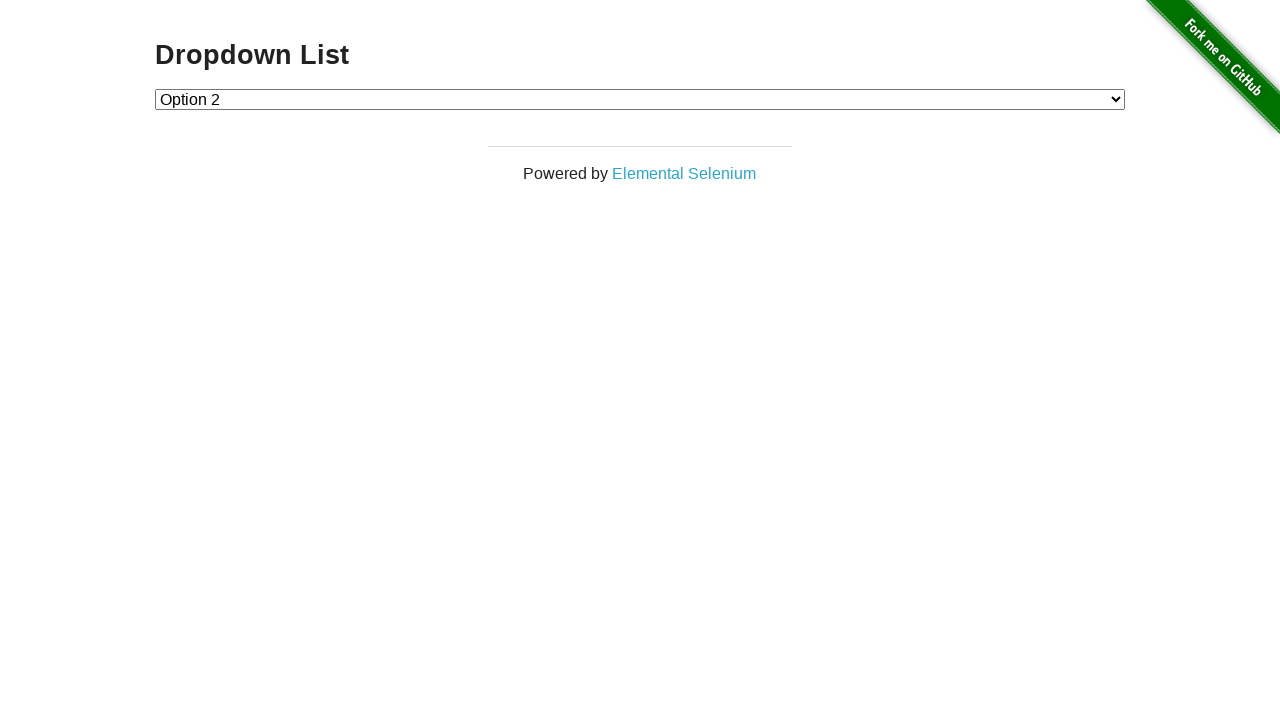

Selected Option 1 using visible text method on #dropdown
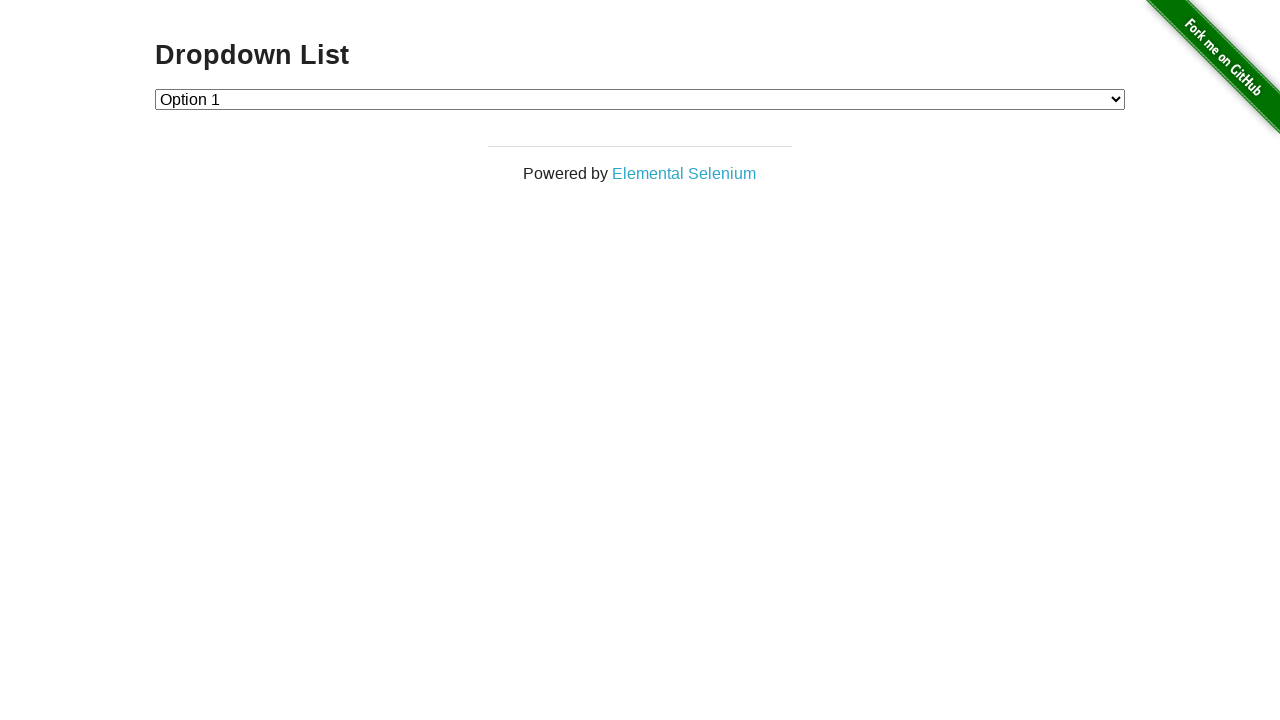

Verified selected option: Option 1
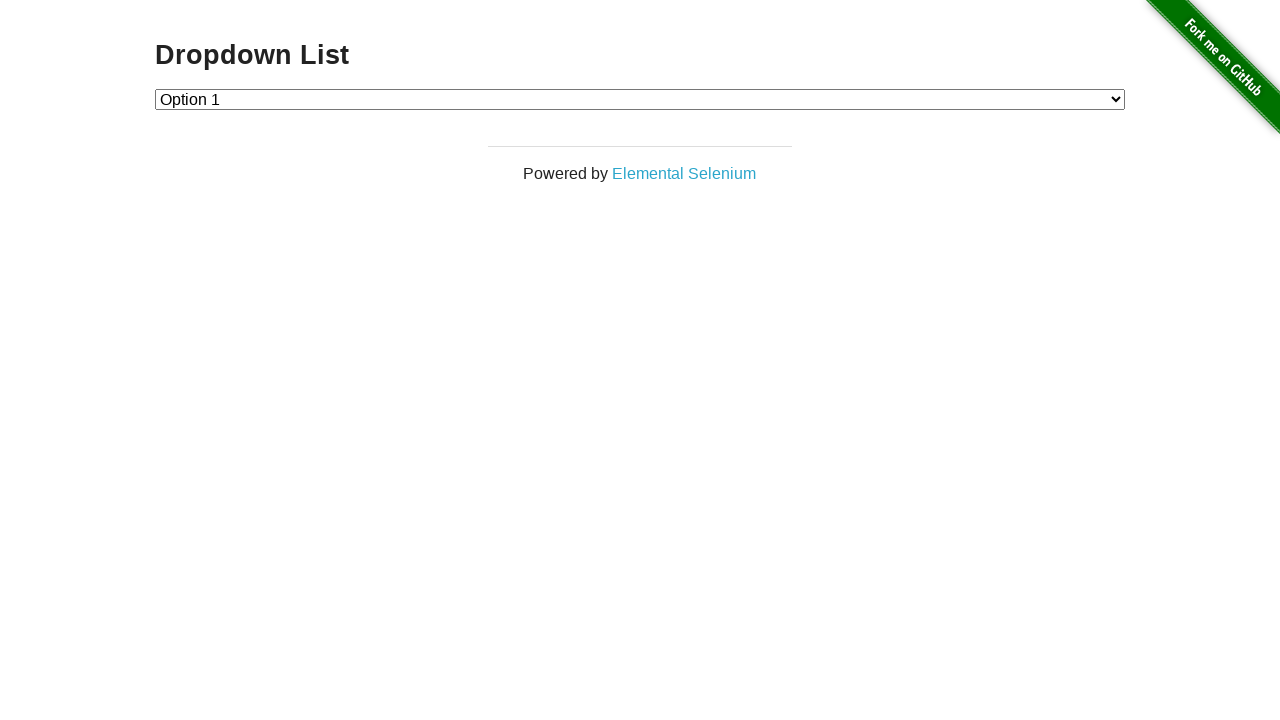

Retrieved all dropdown options
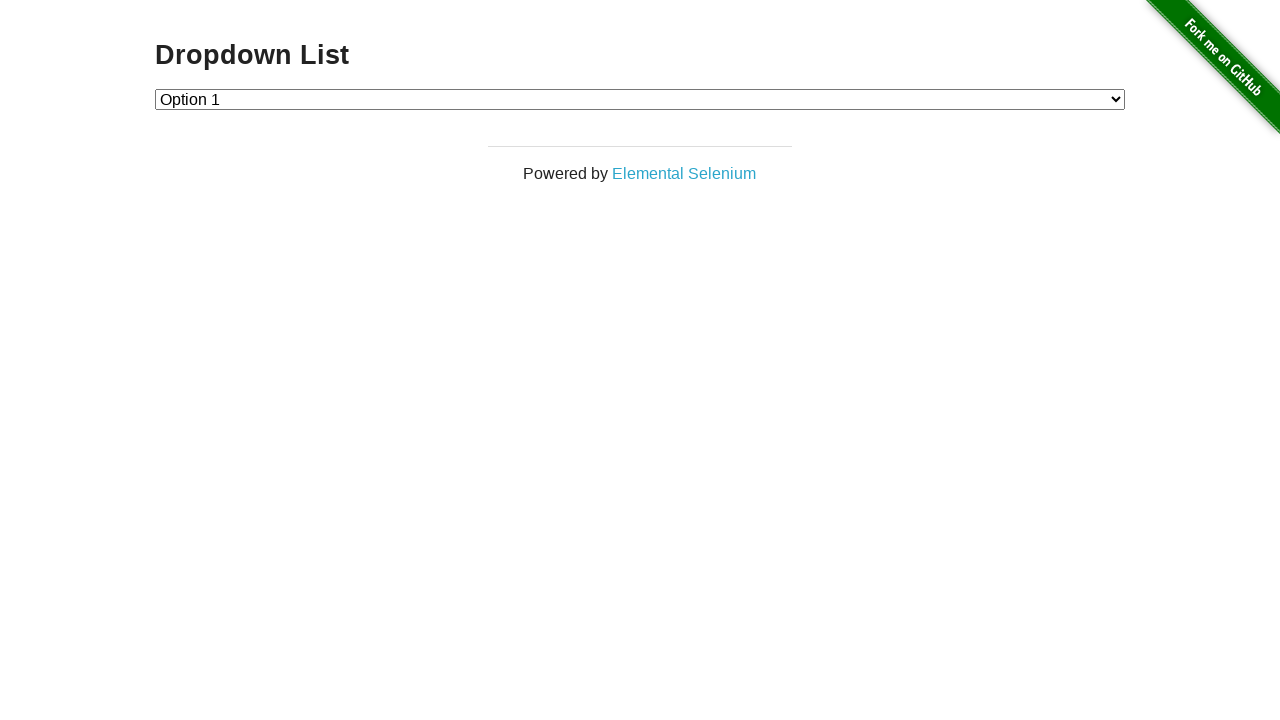

Verified dropdown option count: 3 options found
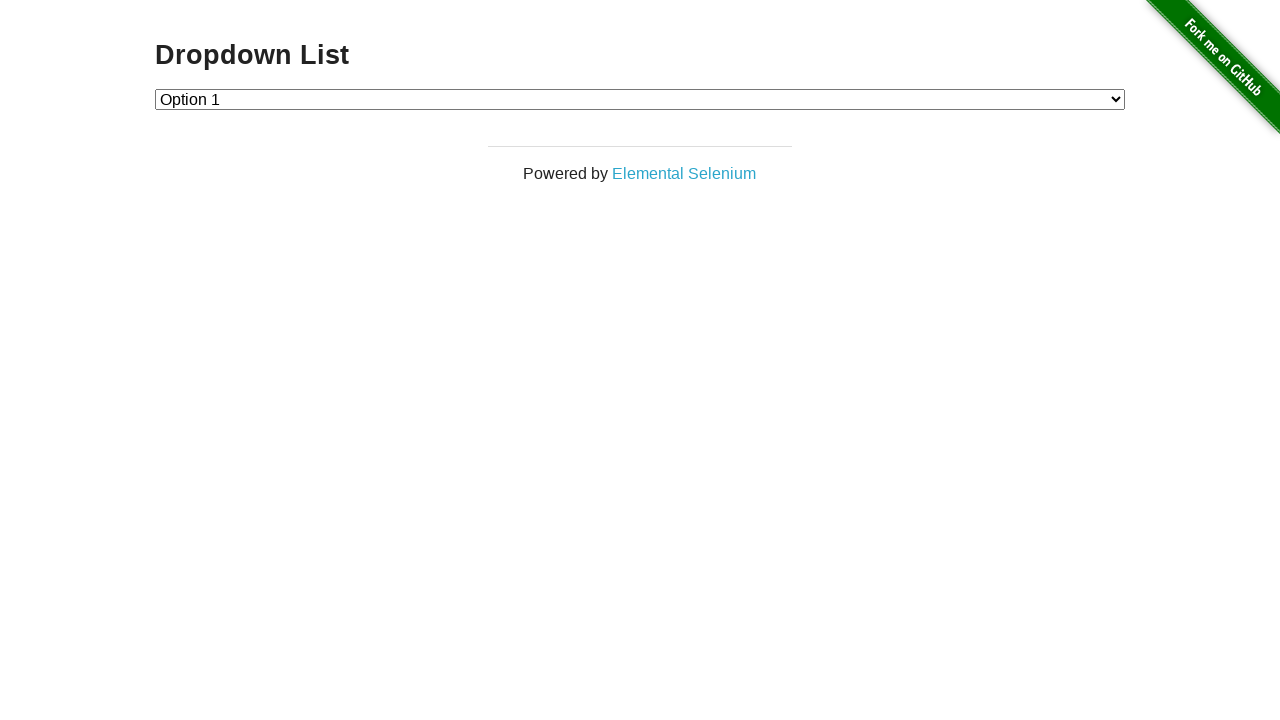

Assertion passed: dropdown contains exactly 3 options
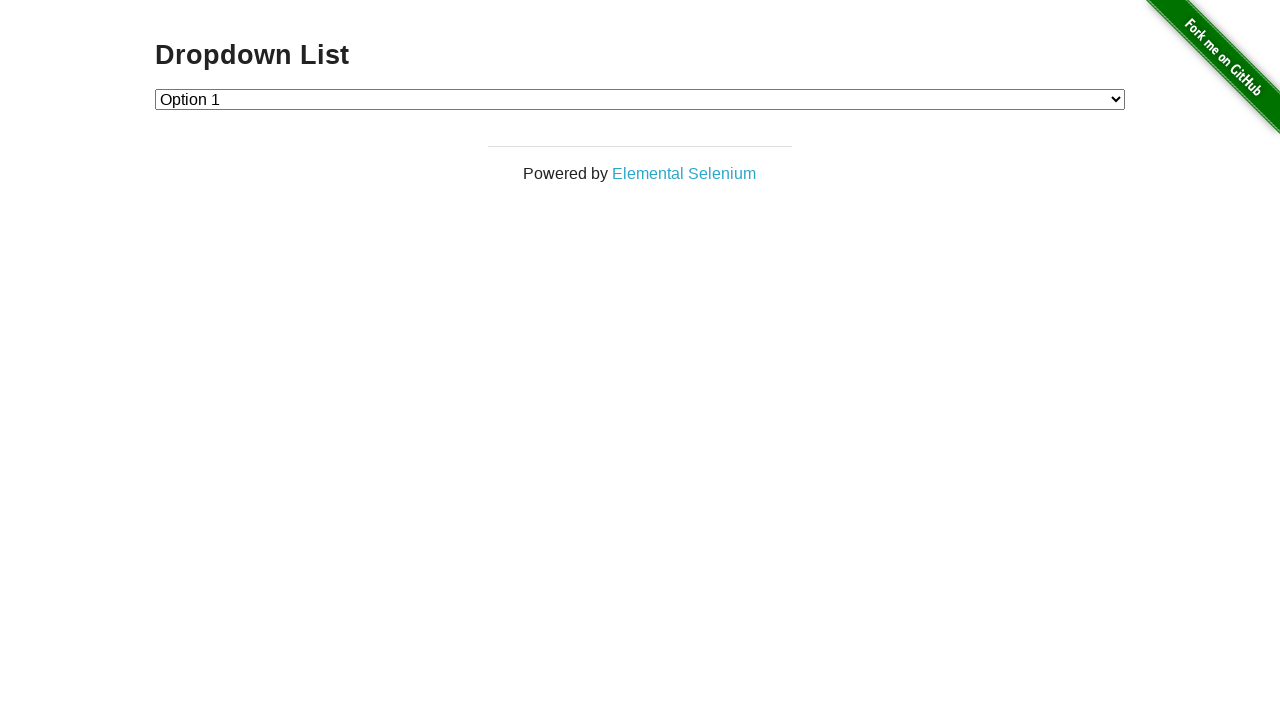

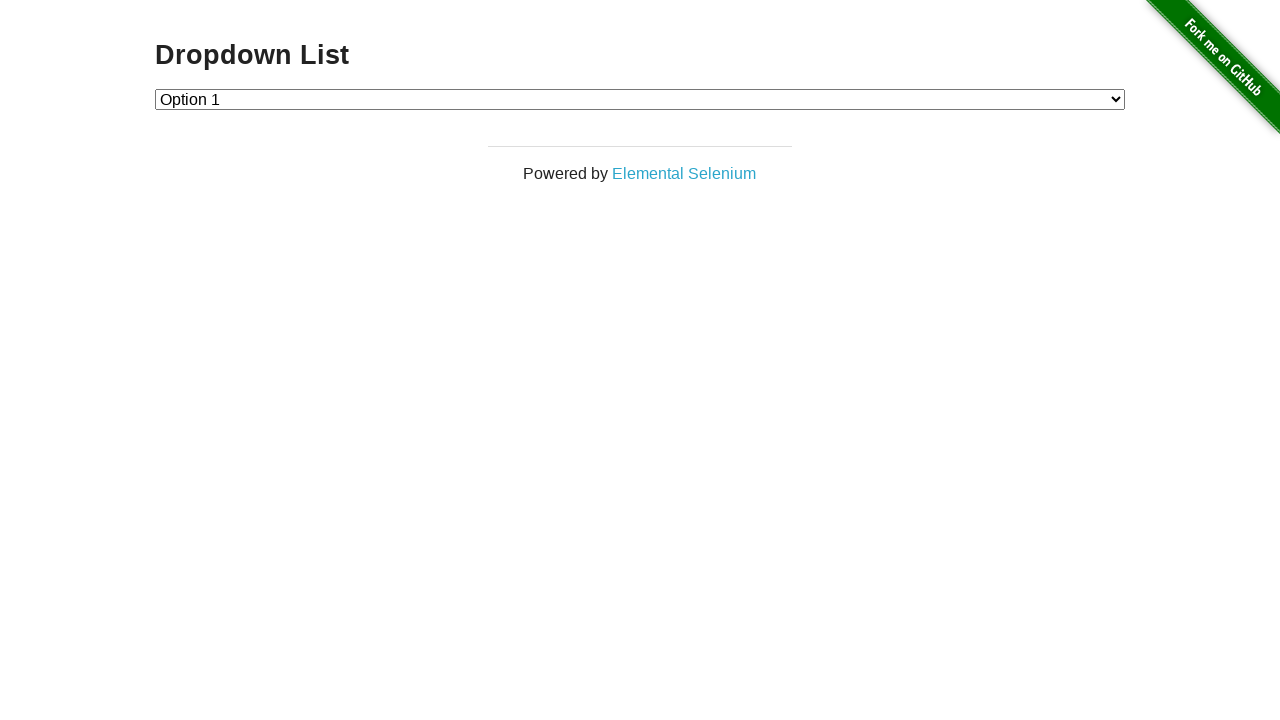